Tests dynamic controls on a page by toggling checkbox visibility and enabling/disabling text input fields

Starting URL: http://the-internet.herokuapp.com/dynamic_controls

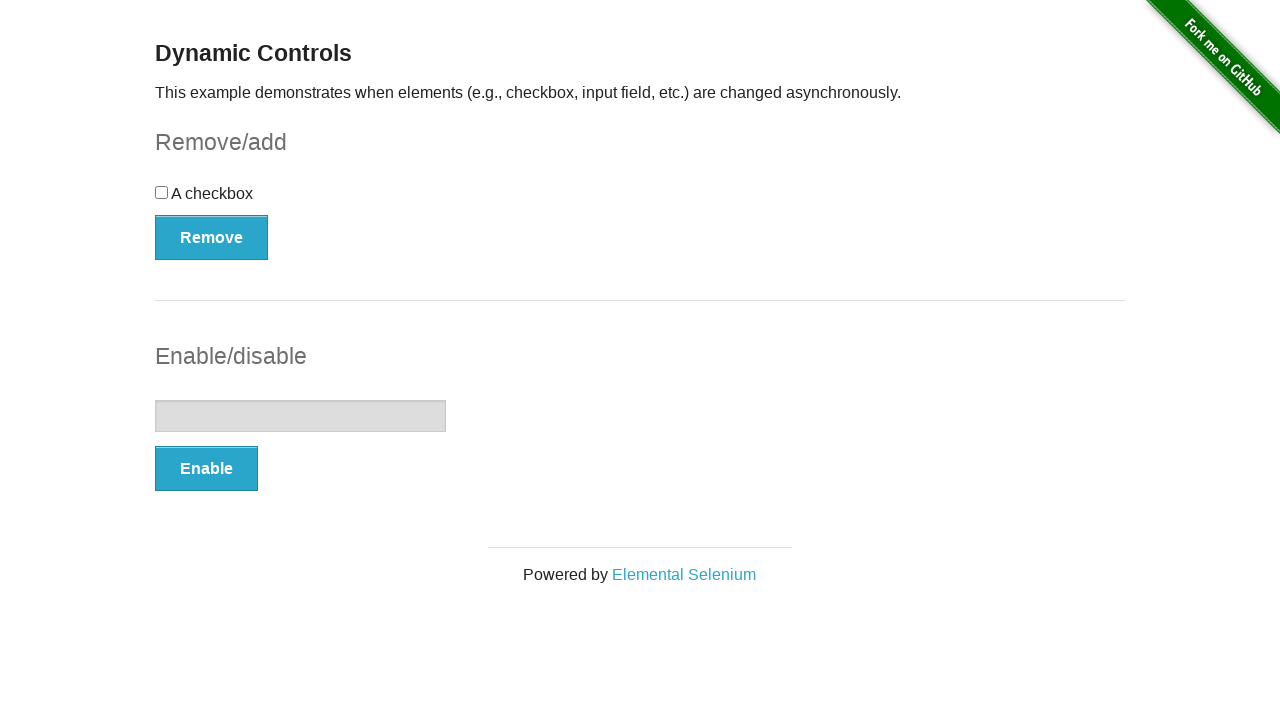

Clicked checkbox to toggle its visibility at (162, 192) on input[type='checkbox']
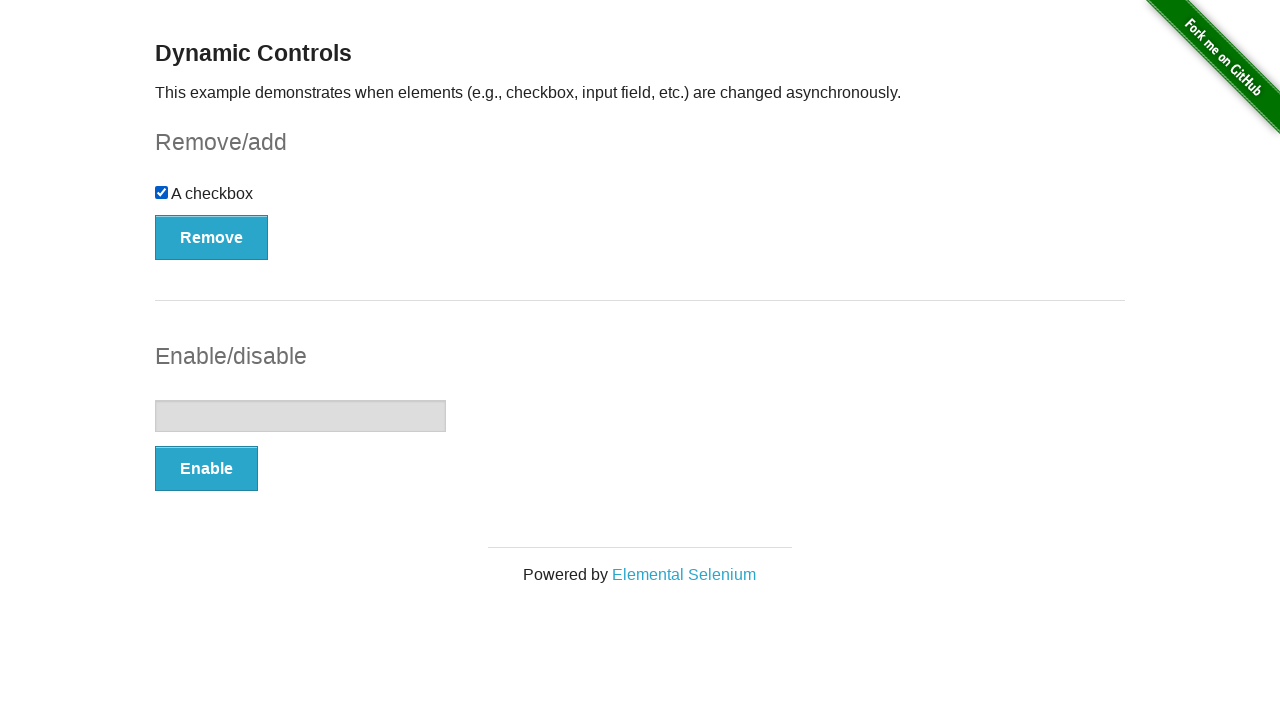

Clicked button to toggle checkbox visibility state at (212, 237) on [onclick='swapCheckbox()']
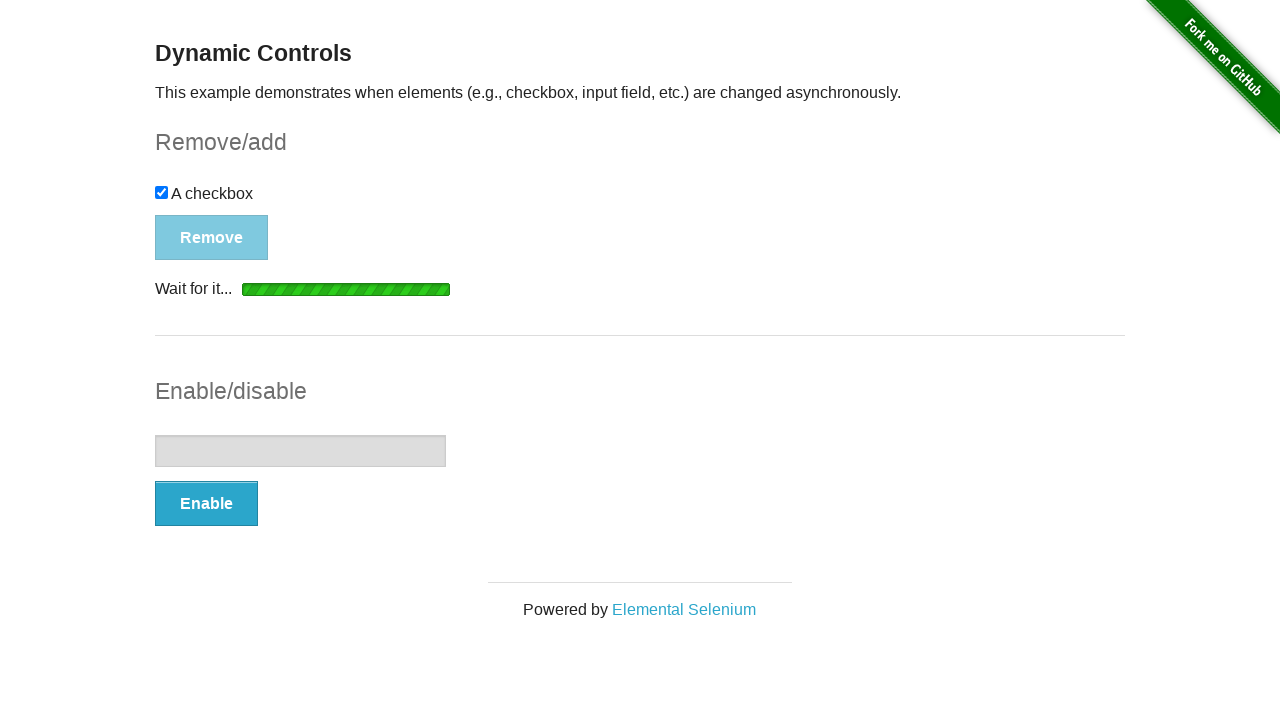

Message appeared after checkbox toggle
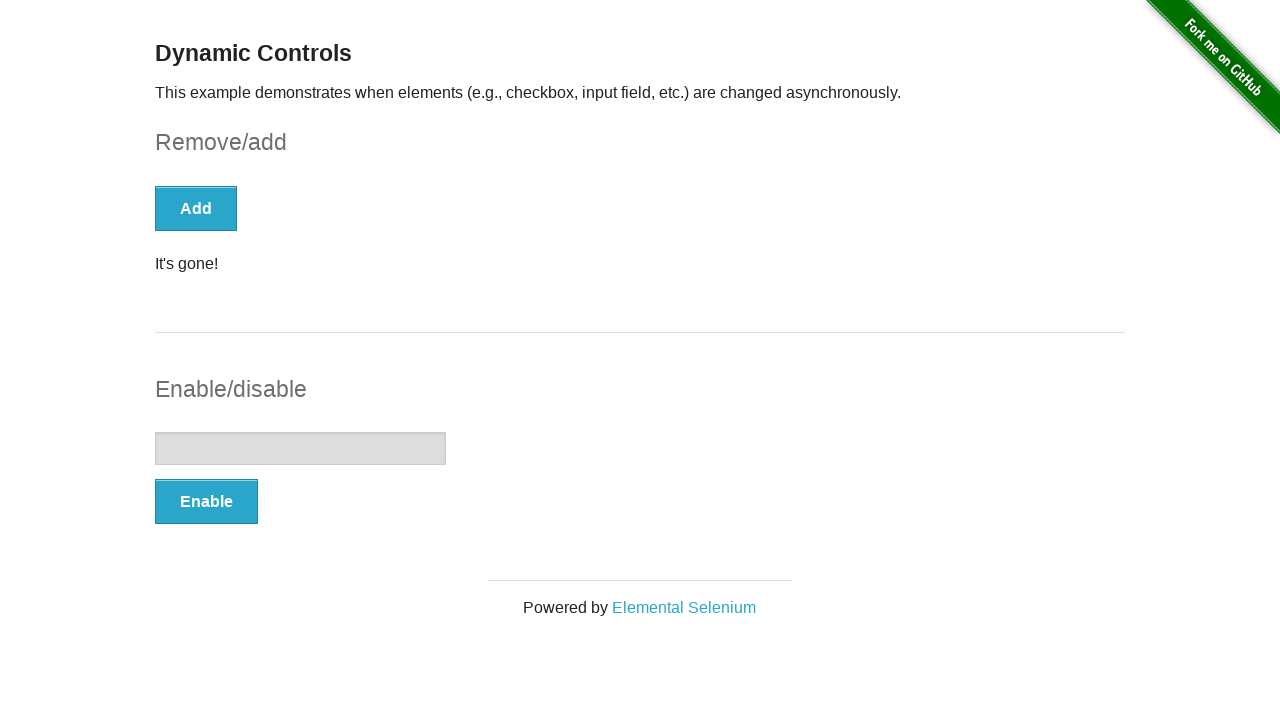

Verified that text input field is disabled
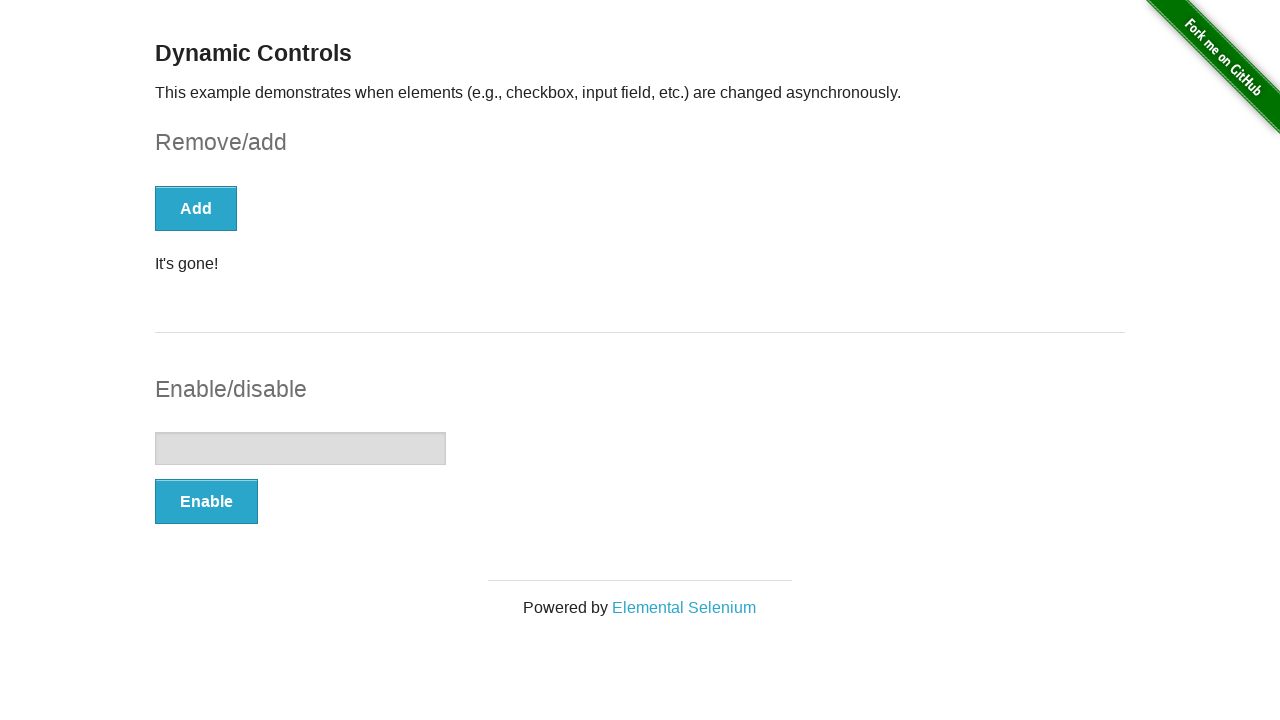

Clicked button to enable text input field at (206, 501) on [onclick='swapInput()']
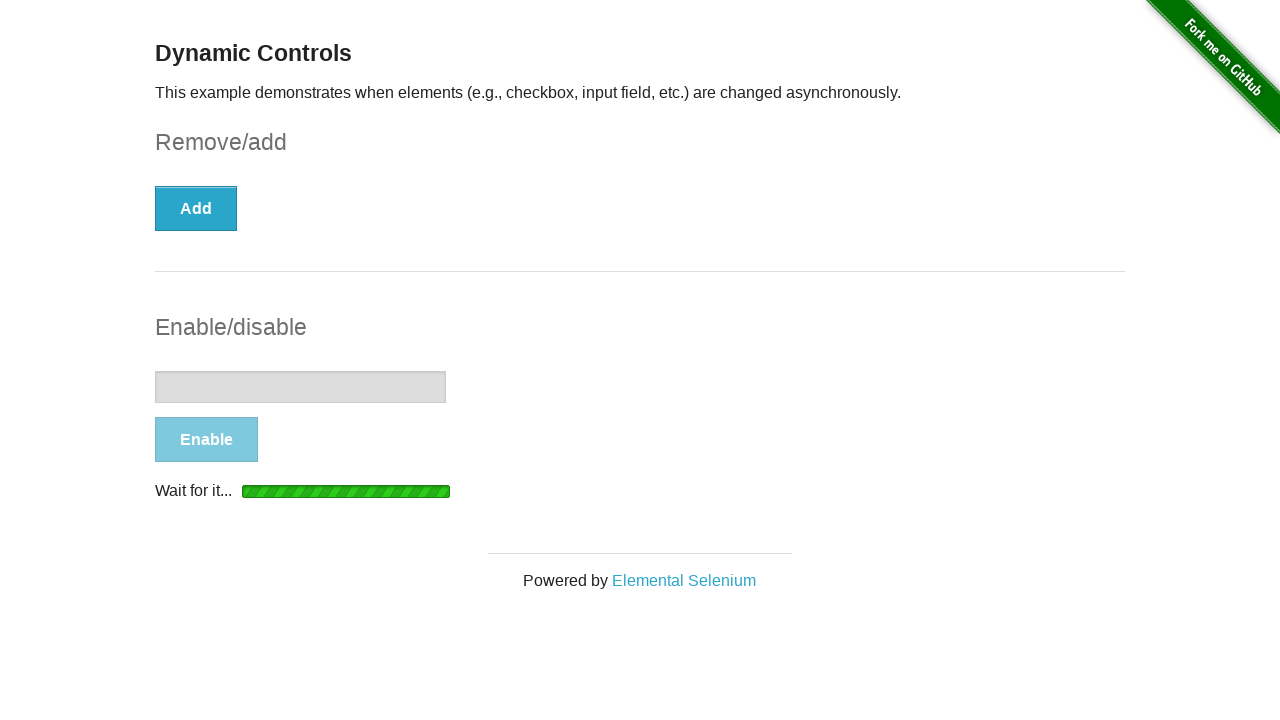

Message appeared after input field state changed
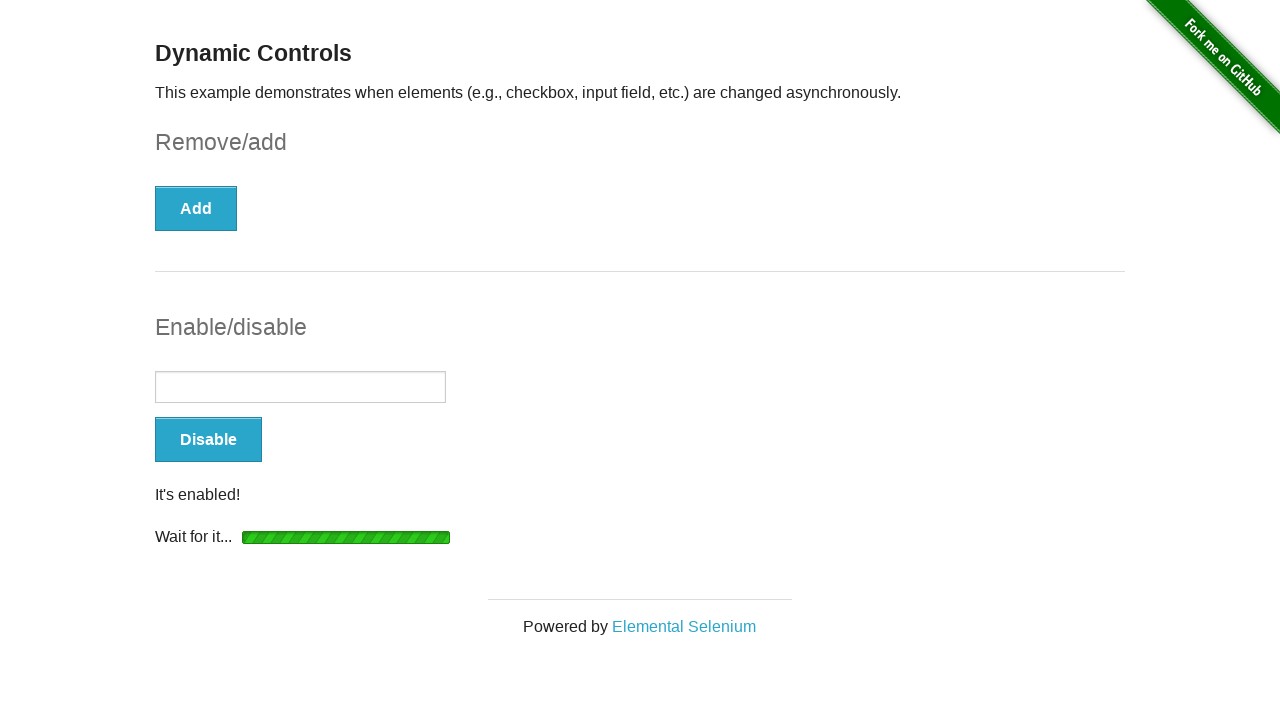

Filled enabled text input field with 'blabla' on input[type='text']
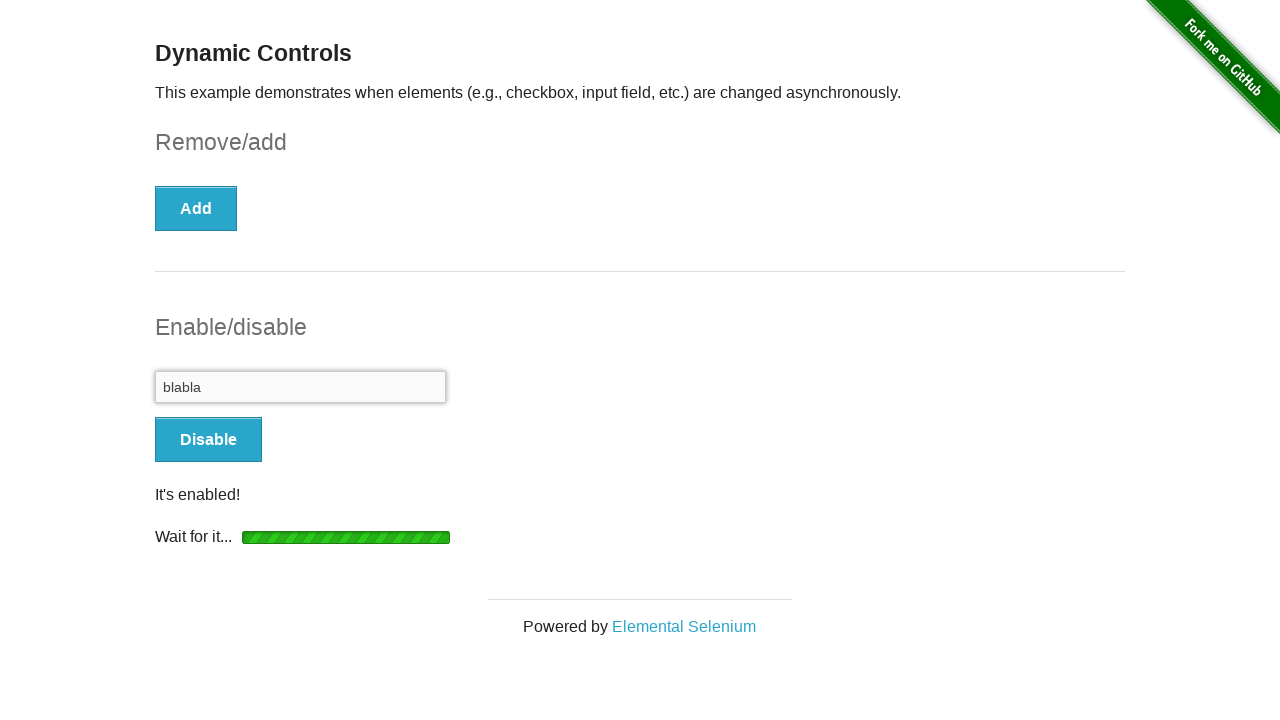

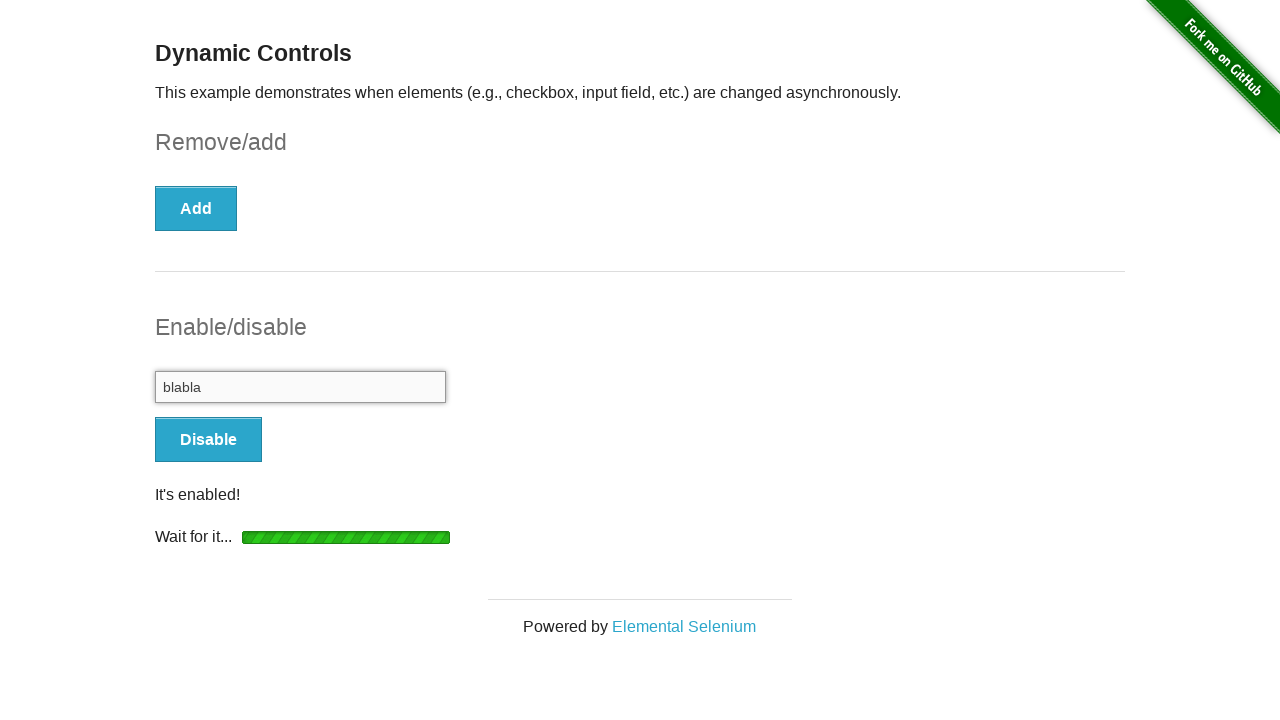